Tests drag and drop functionality by dragging the second element (B) to the position of the first element (A) and verifying the elements have swapped positions.

Starting URL: https://the-internet.herokuapp.com/drag_and_drop

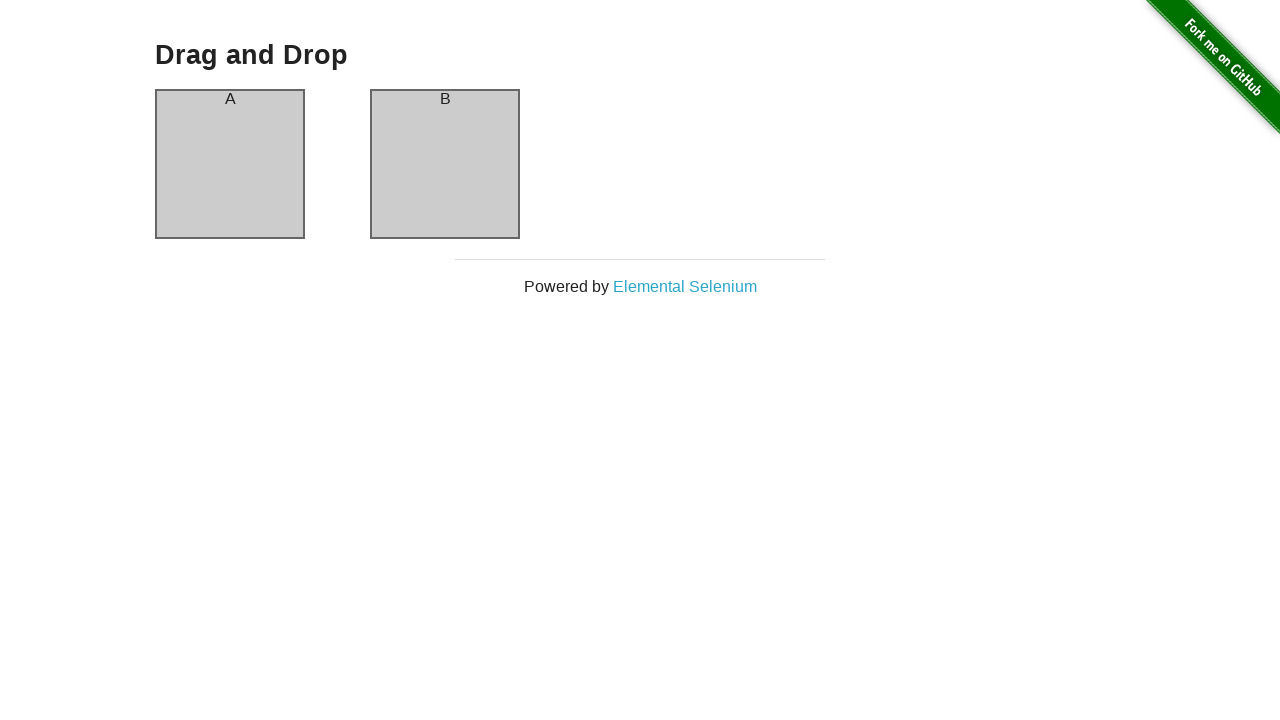

Retrieved page title text
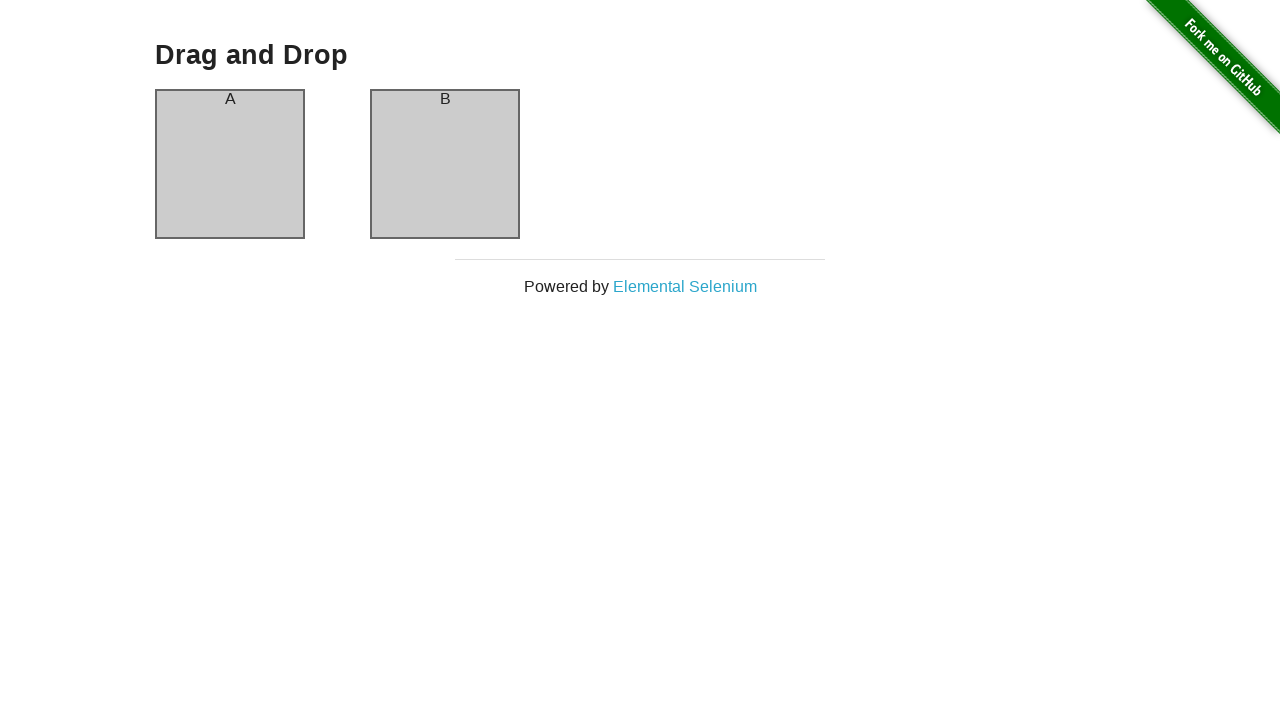

Verified page title is 'Drag and Drop'
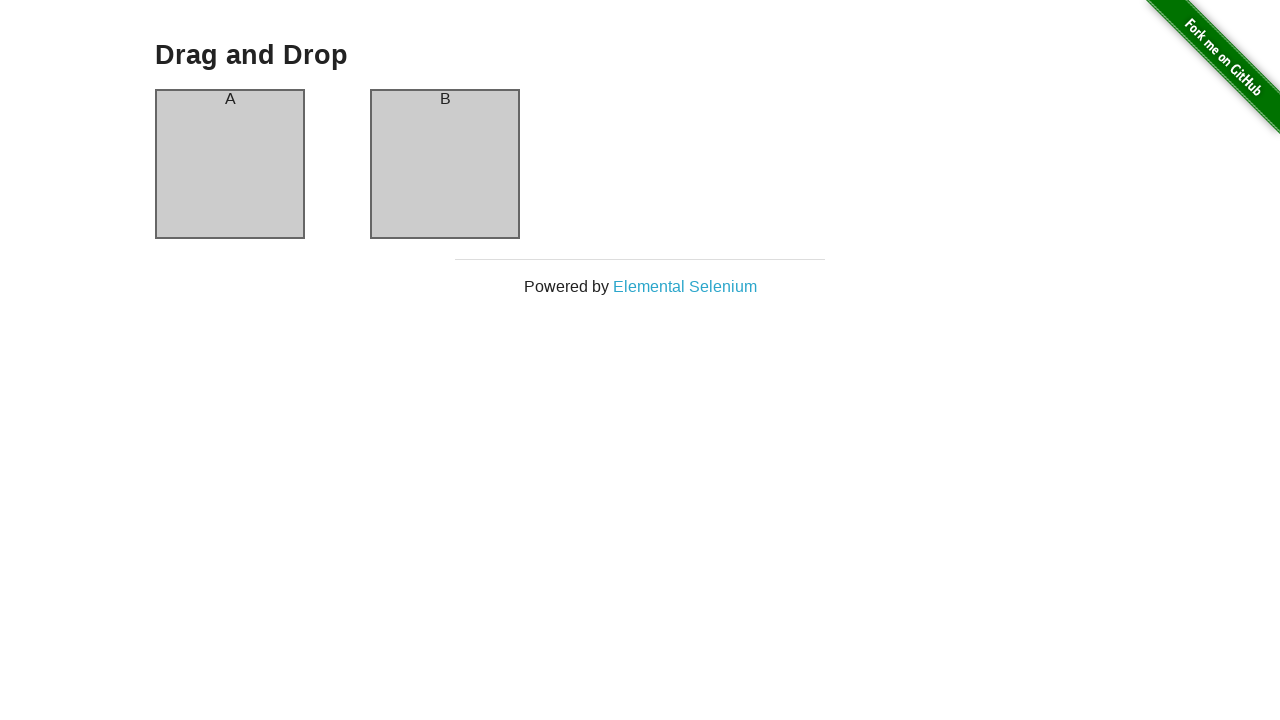

Dragged element B to position of element A at (230, 164)
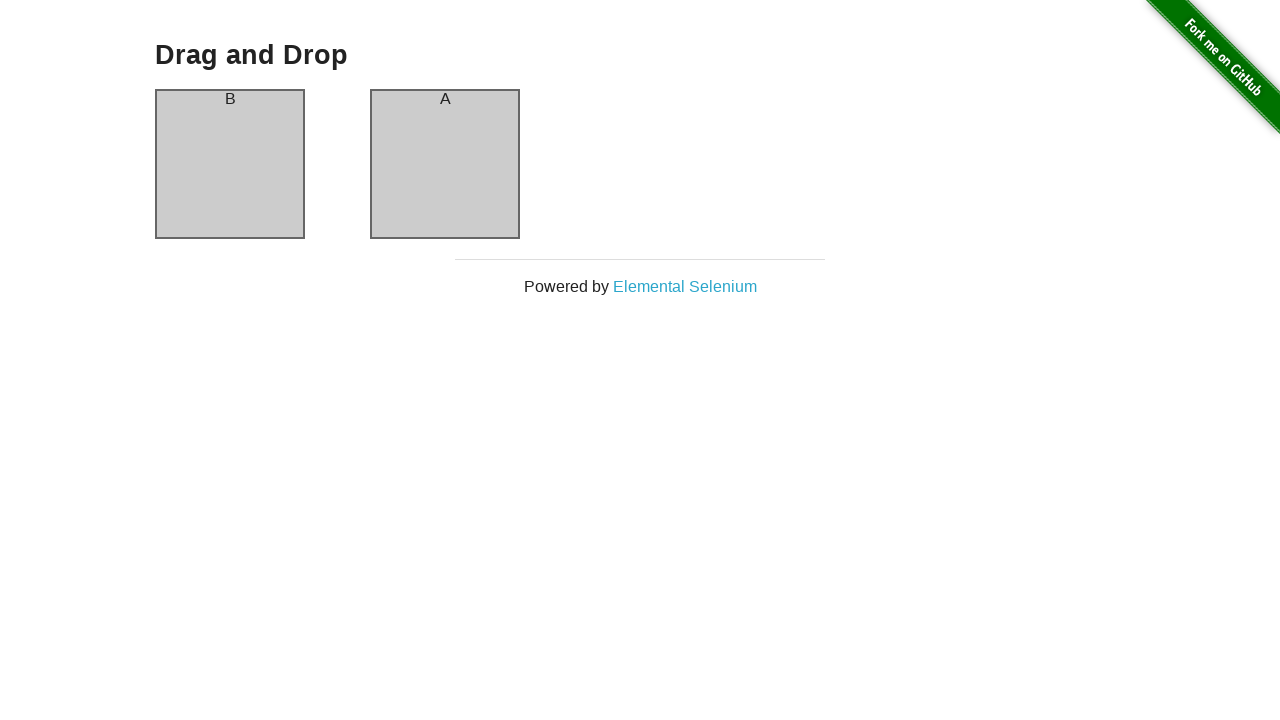

Retrieved text from first element header
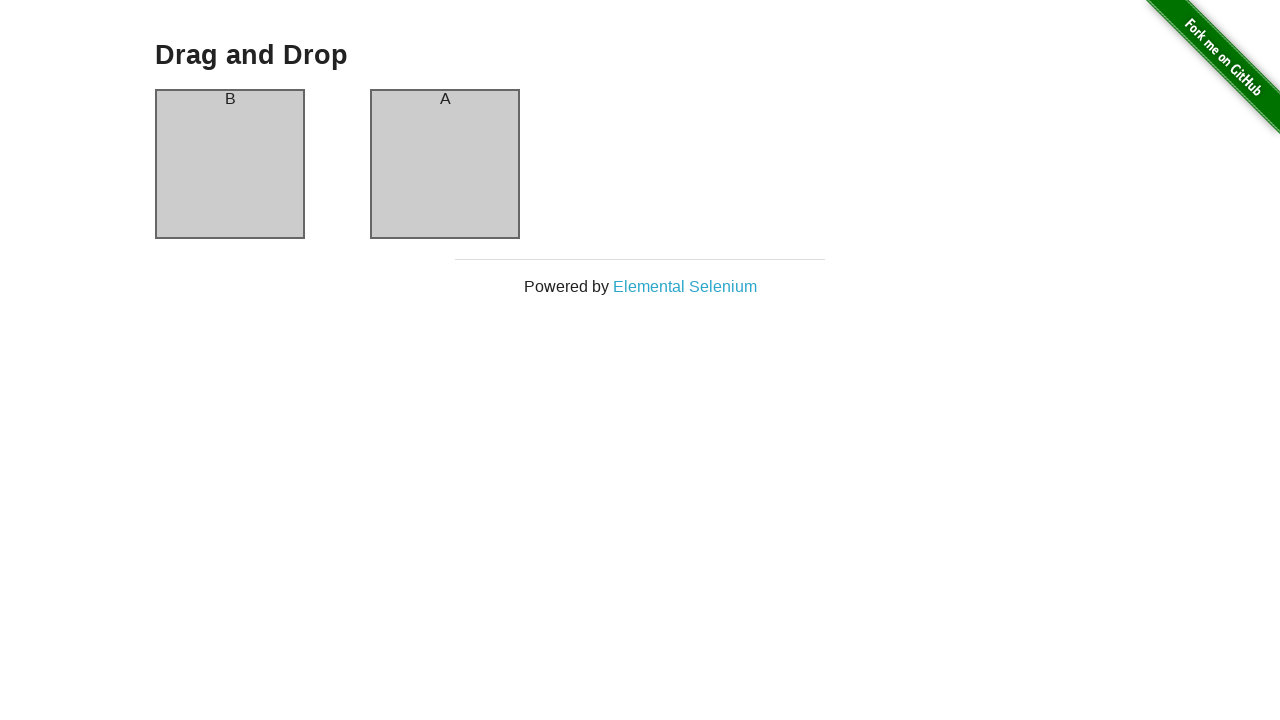

Verified element B is now in the first position
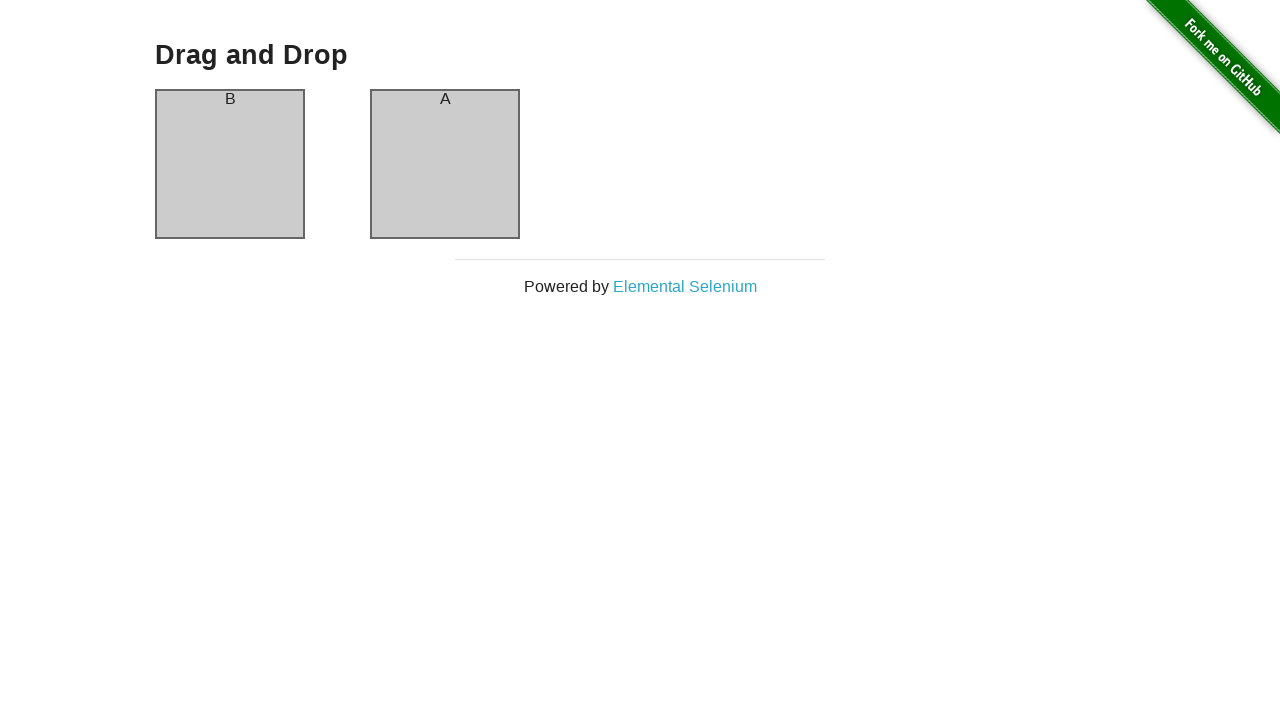

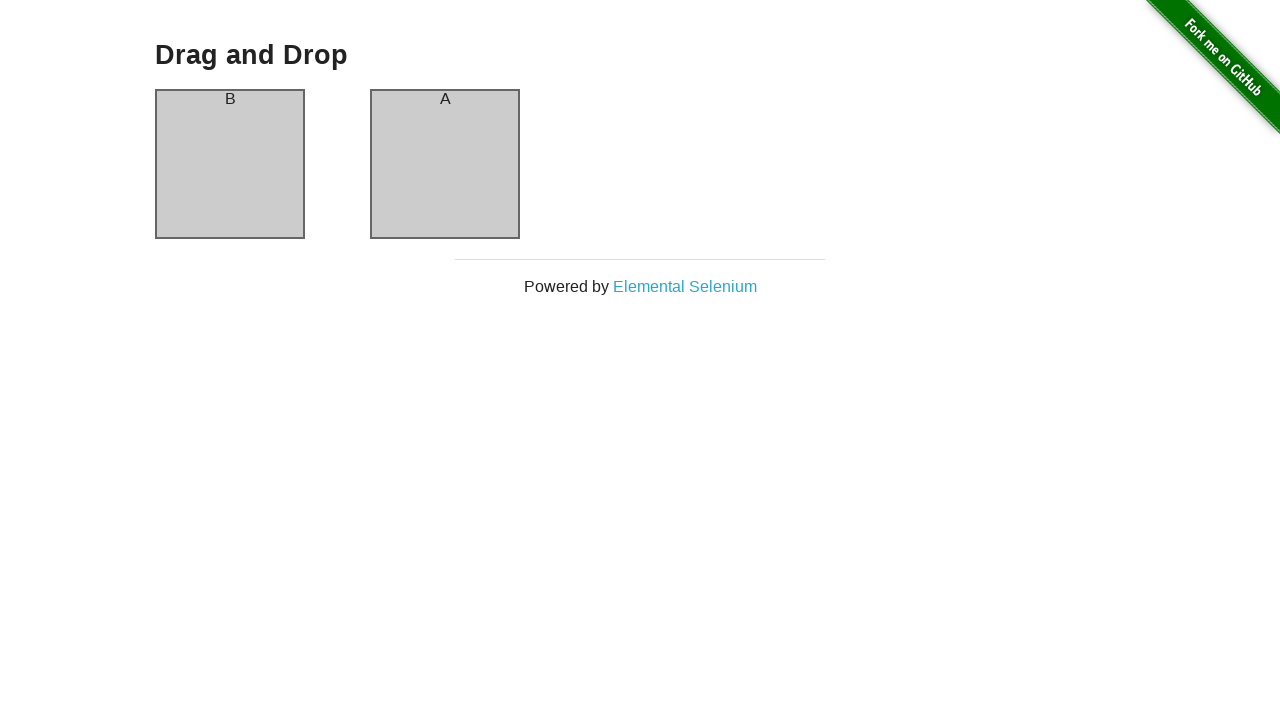